Navigates to a web push notification demo page and toggles the notification example

Starting URL: https://web-push-book.gauntface.com/demos/notification-examples/

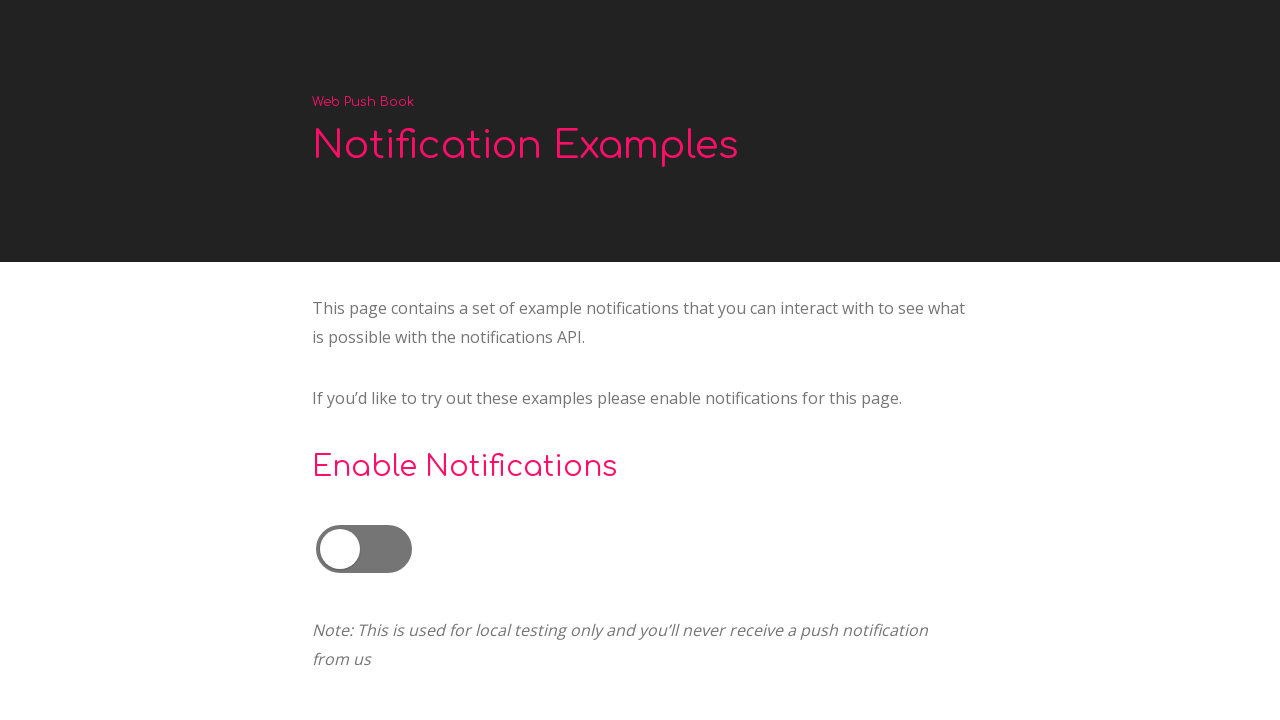

Navigated to web push notification demo page
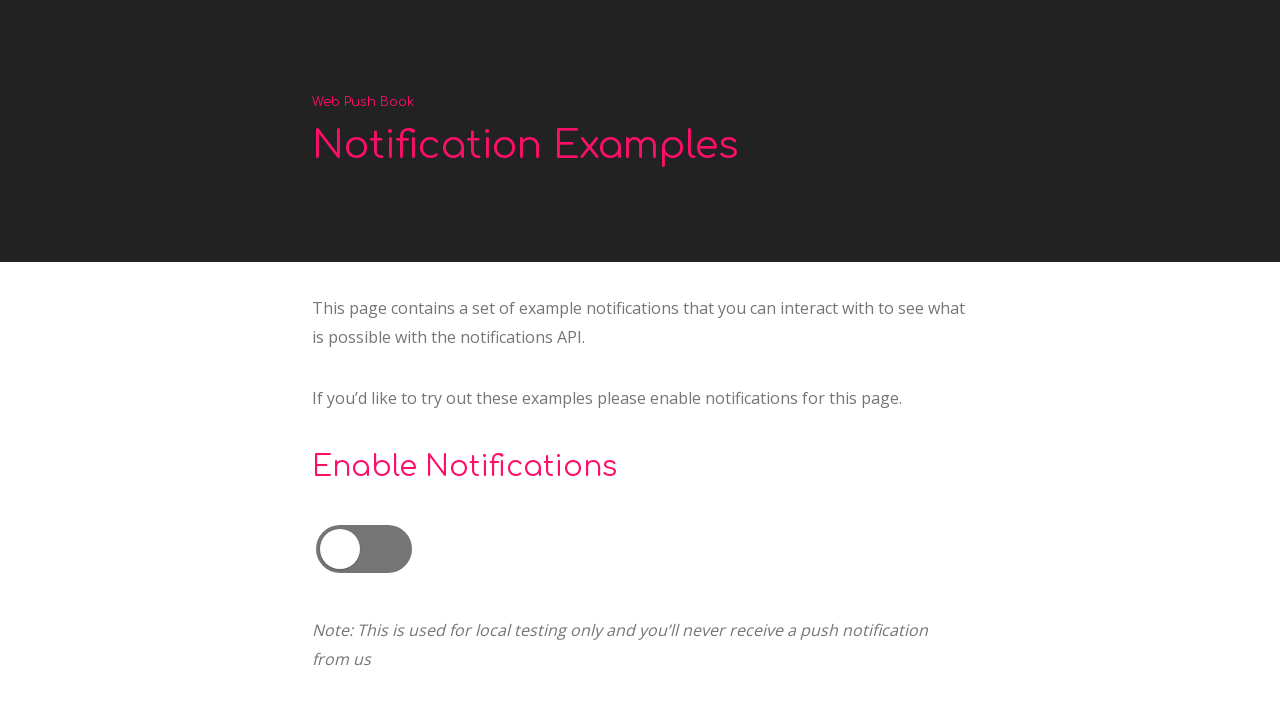

Clicked toggle button to disable notification popup at (364, 549) on input.c-toggle.js-example-toggle
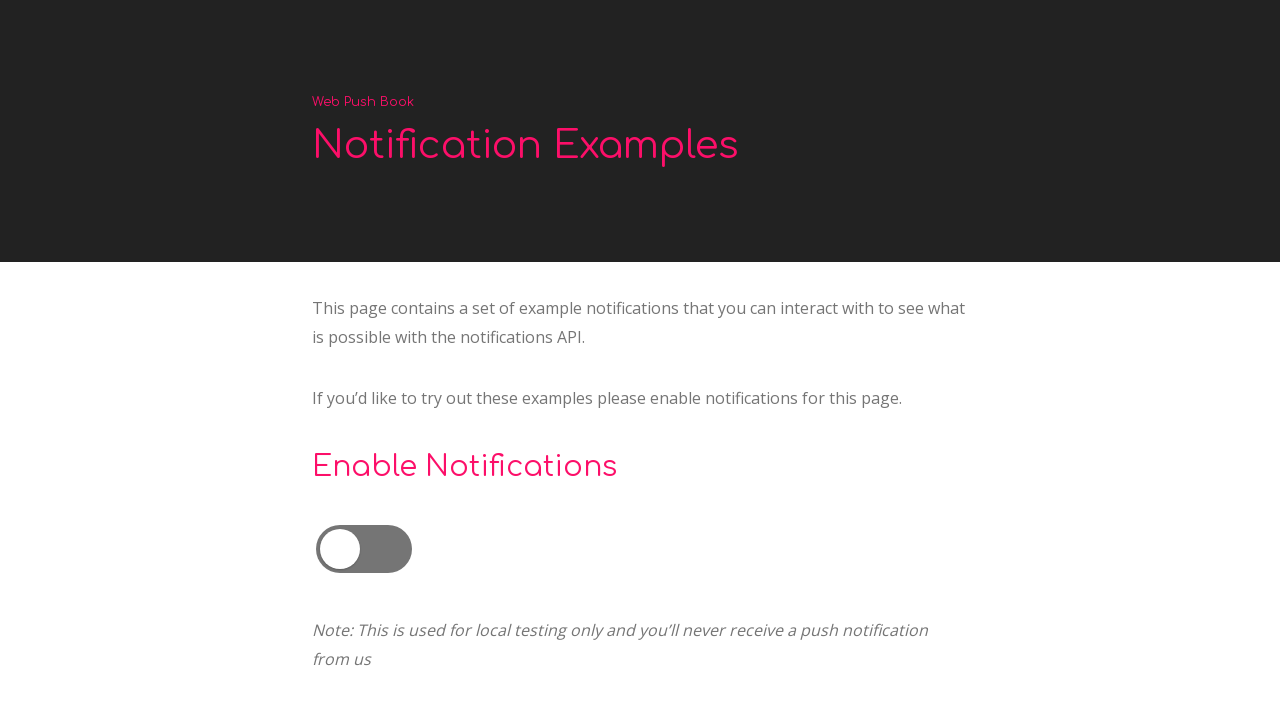

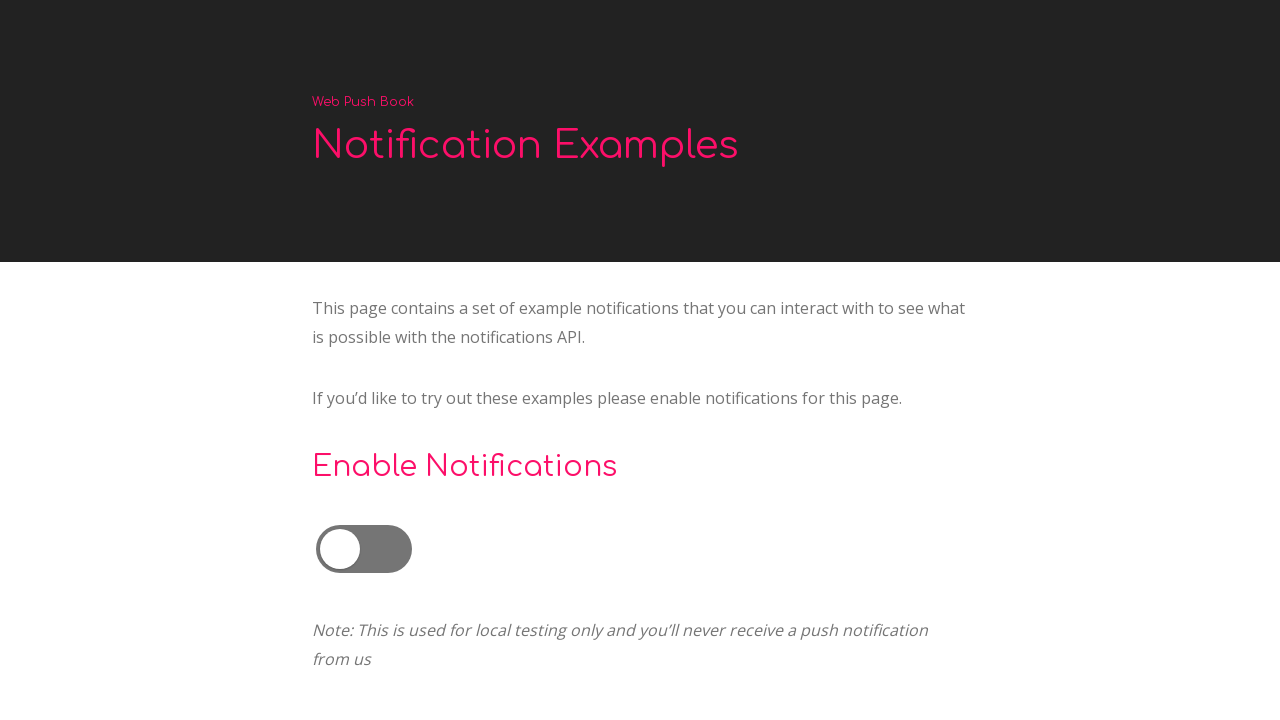